Tests the forgot login functionality with invalid customer data, verifying an error message is displayed when customer information is not found.

Starting URL: https://parabank.parasoft.com/parabank/lookup.htm

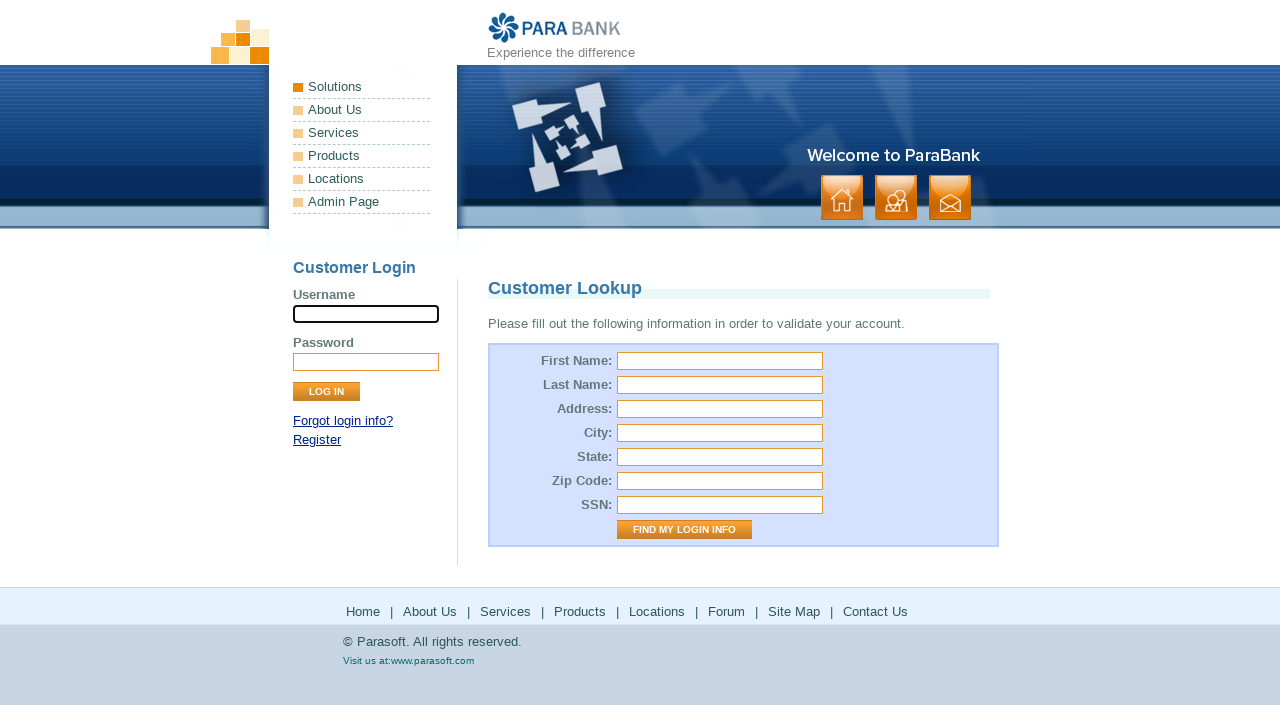

Filled first name field with 'Fake' on input[id='firstName']
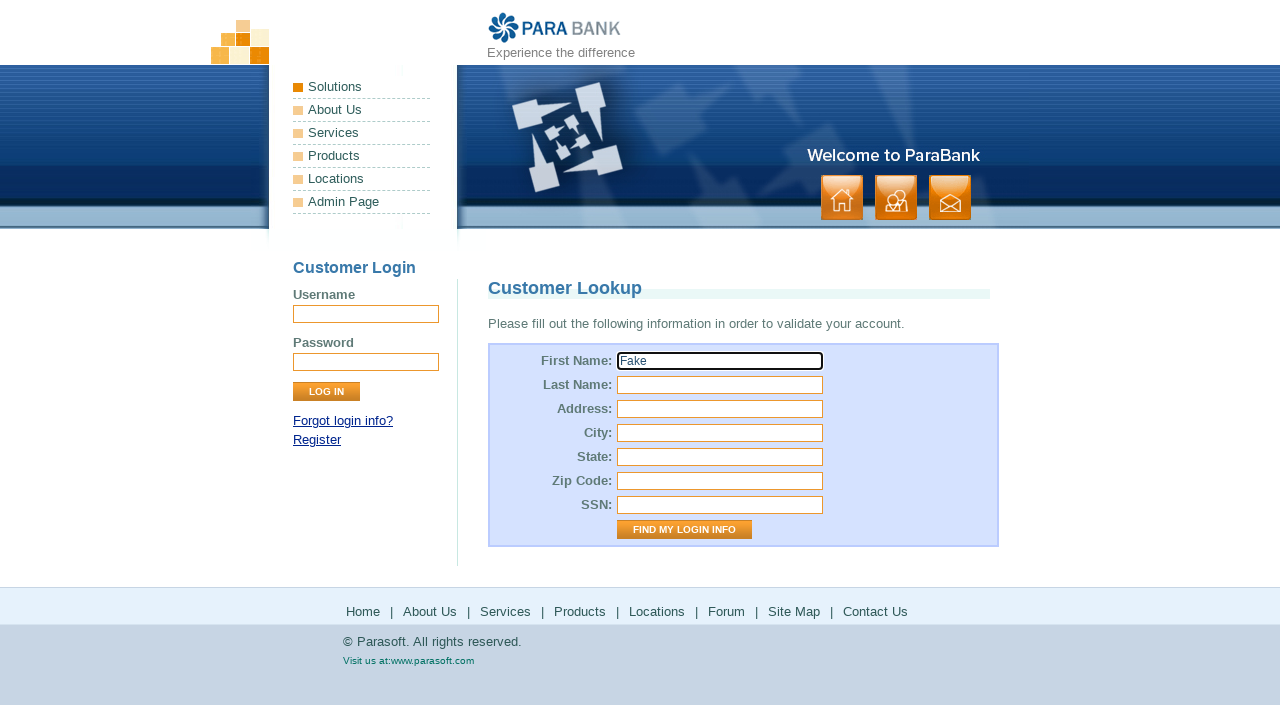

Filled last name field with 'User' on input[id='lastName']
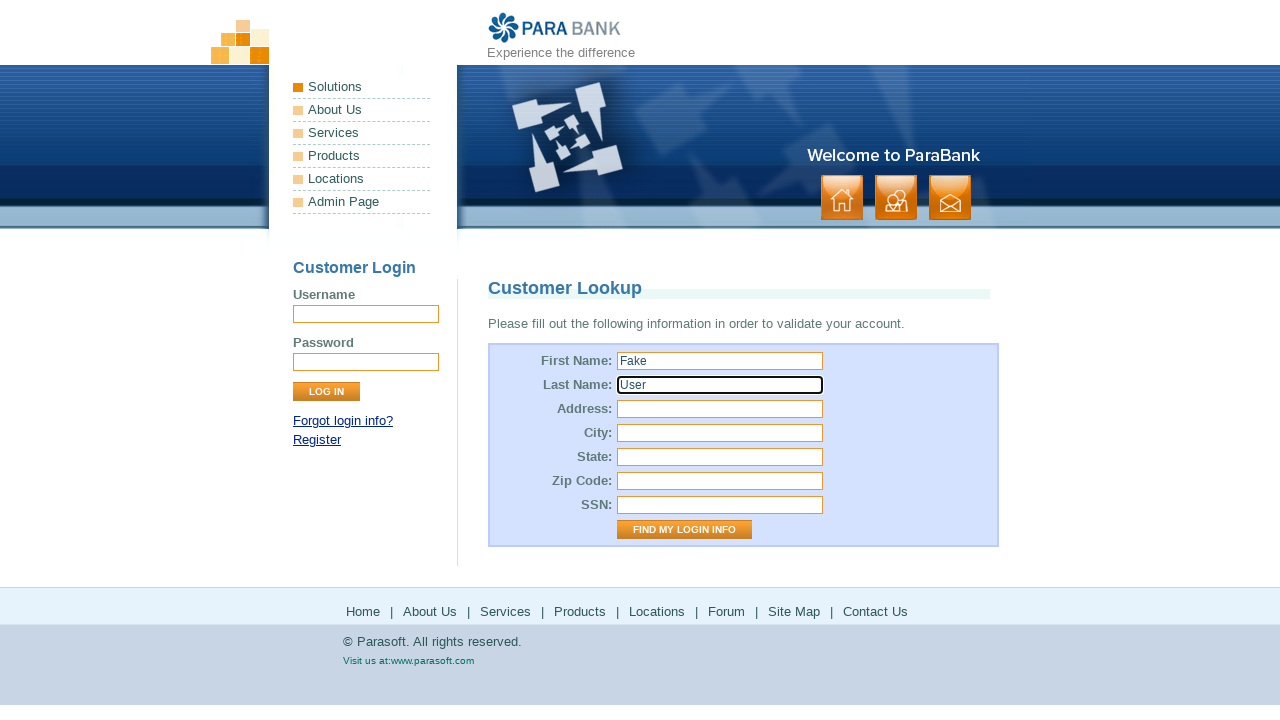

Filled street address field with 'No Where' on input[id='address.street']
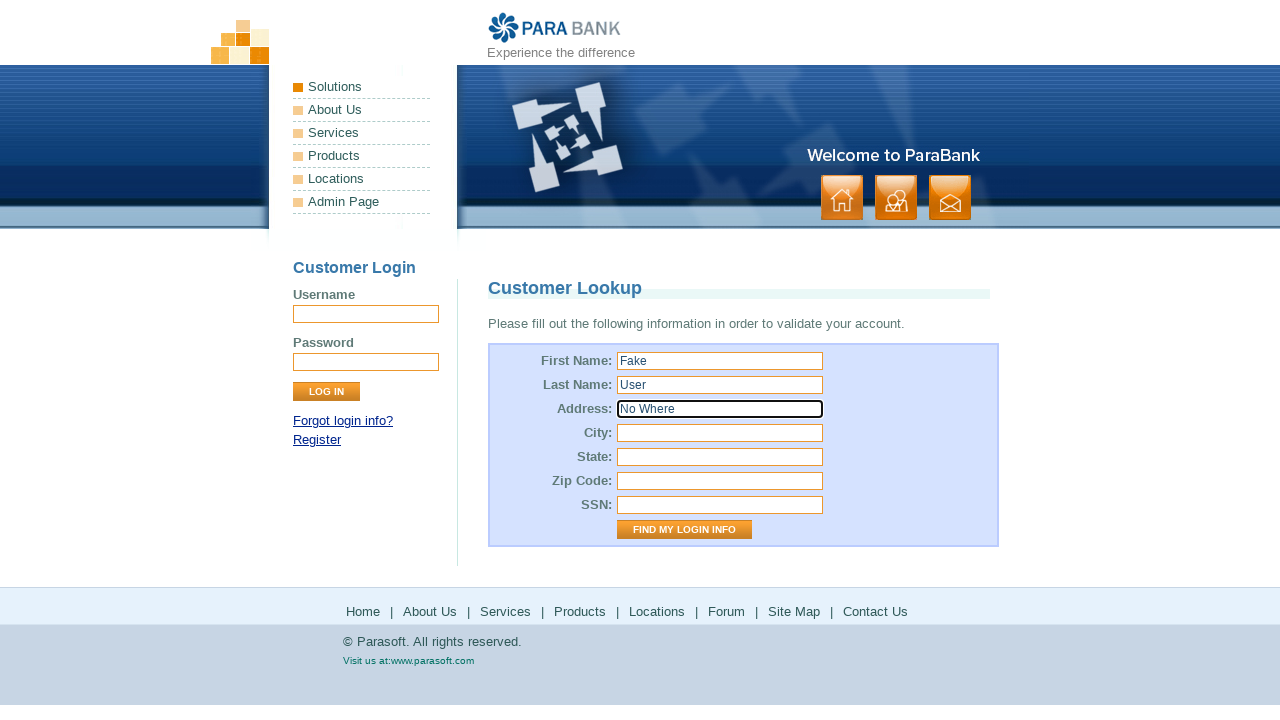

Filled city field with 'GhostCity' on input[id='address.city']
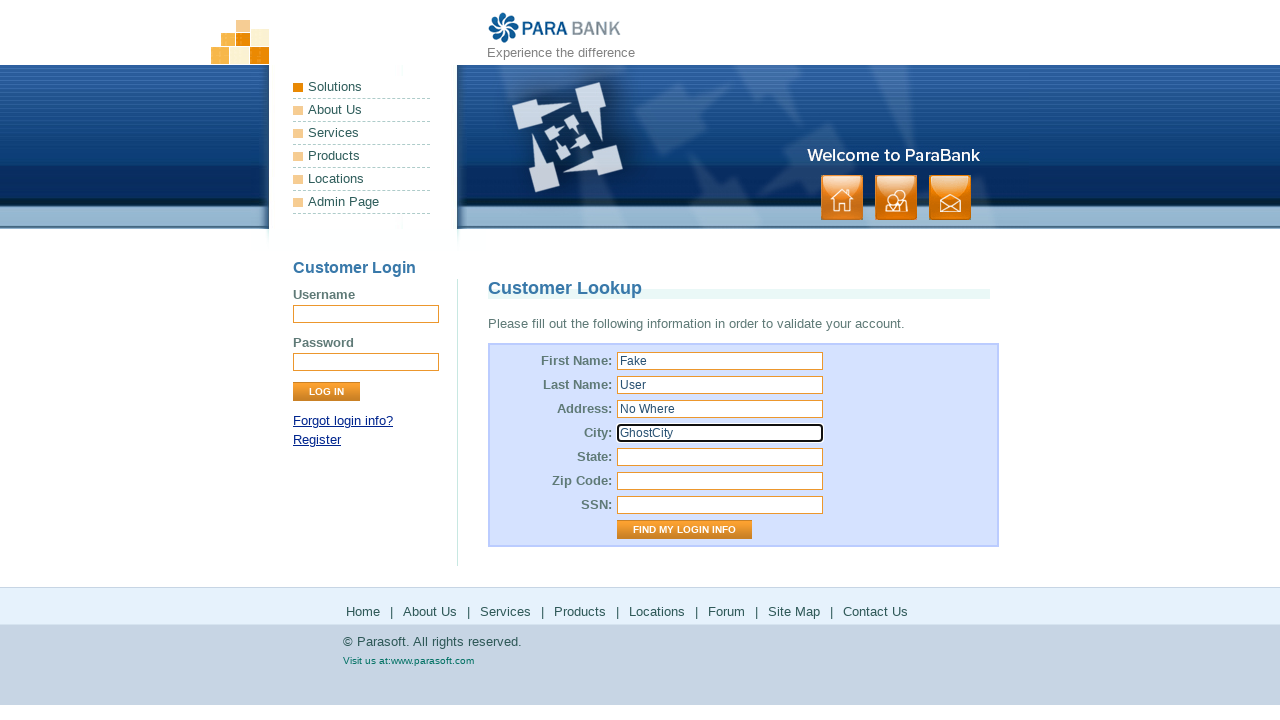

Filled state field with 'ZZ' on input[id='address.state']
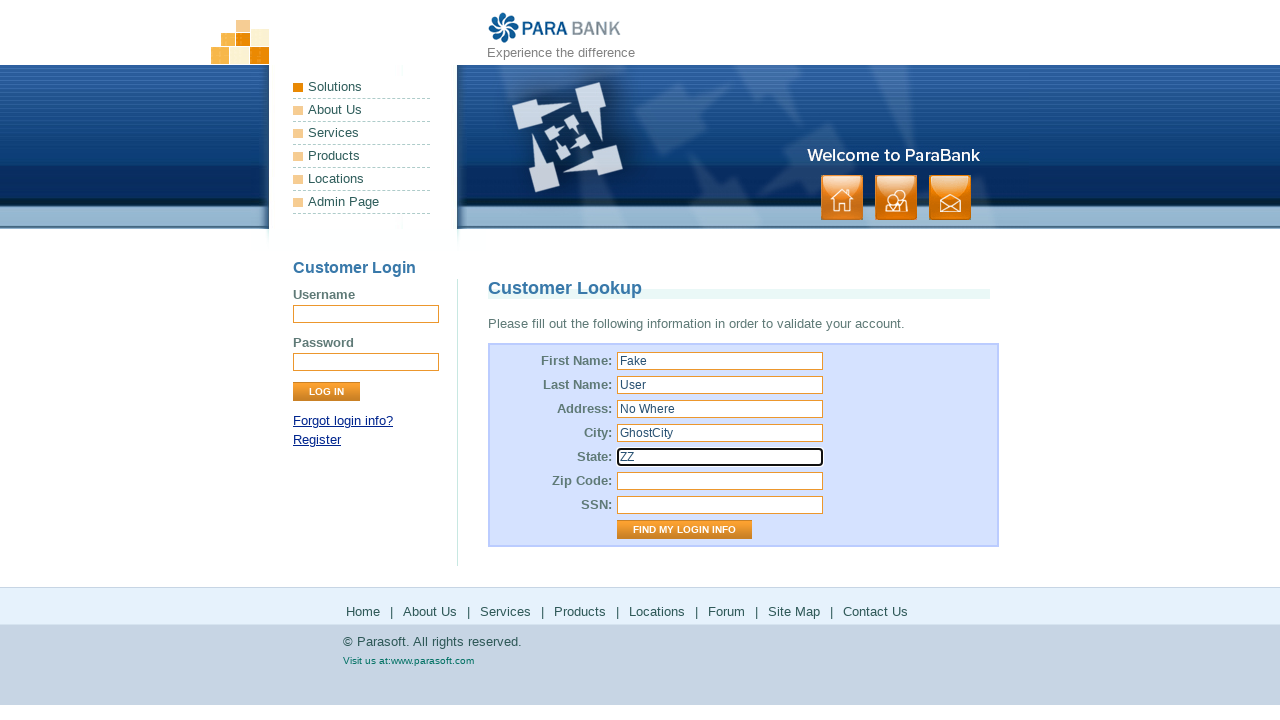

Filled ZIP code field with '00000' on input[id='address.zipCode']
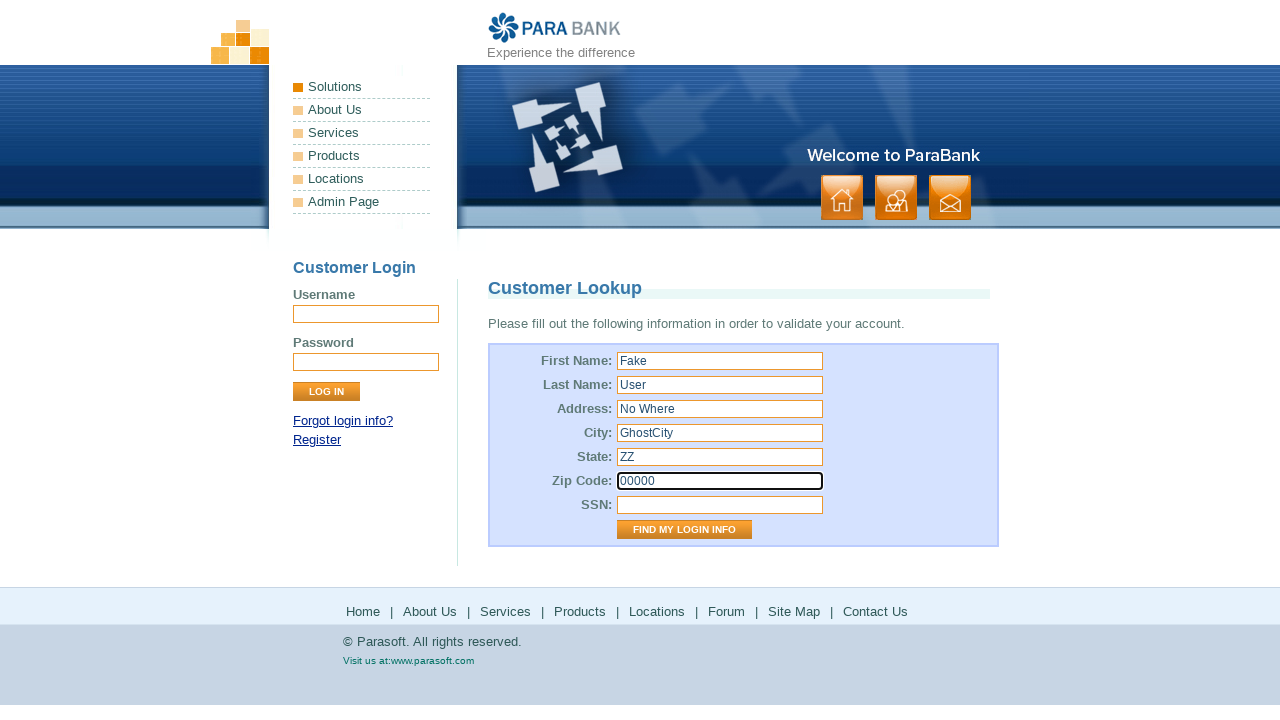

Filled SSN field with '000-00-0000' on input[id='ssn']
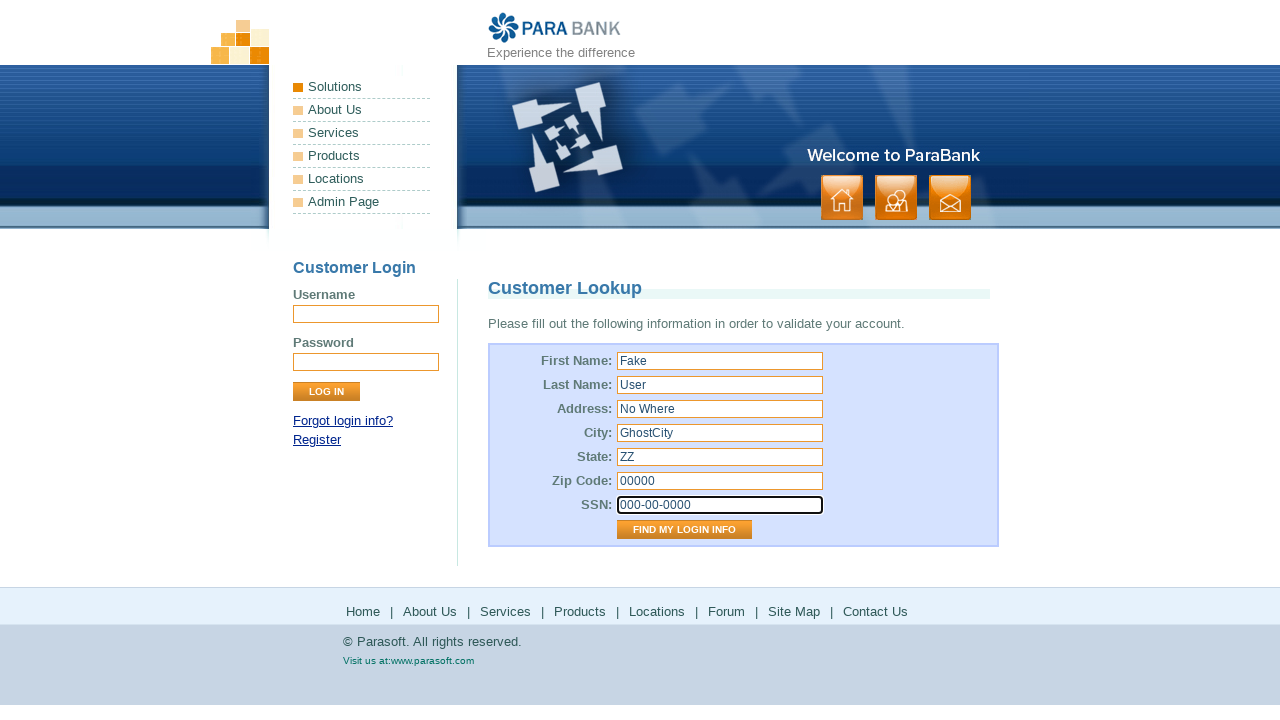

Clicked 'Find My Login Info' submit button at (684, 530) on input[type='submit'][value='Find My Login Info']
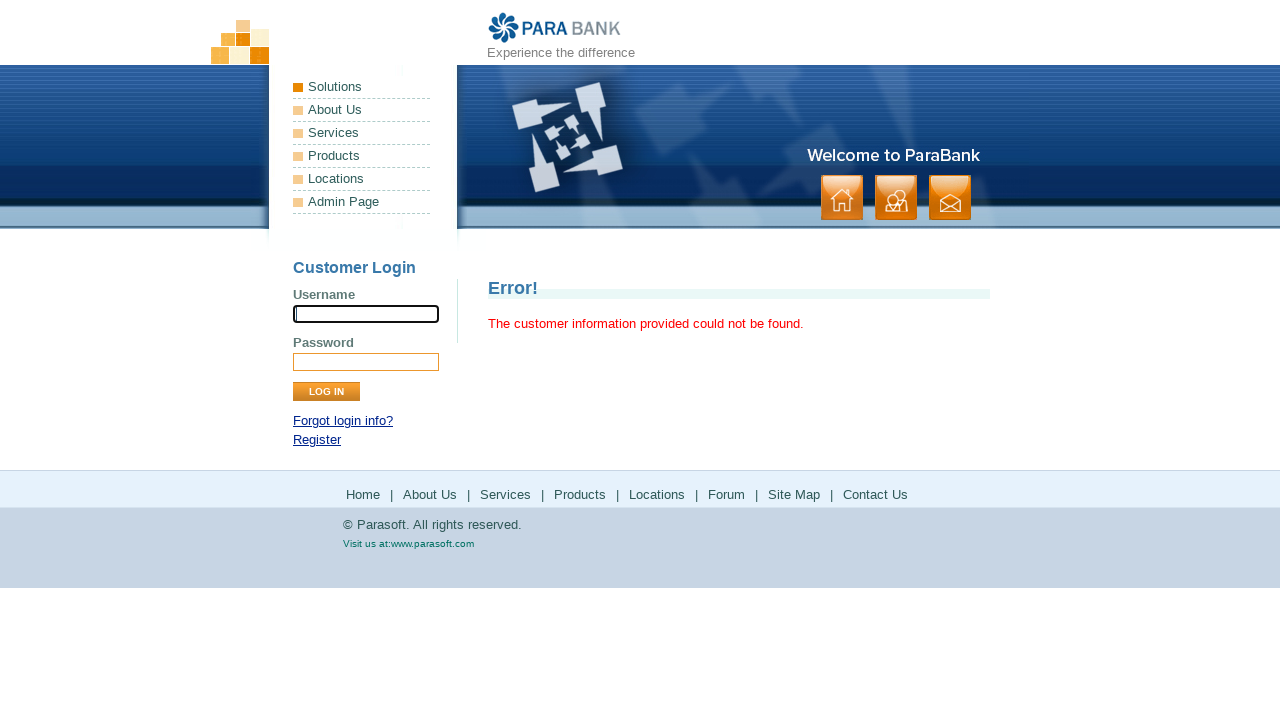

Error message displayed confirming customer information not found
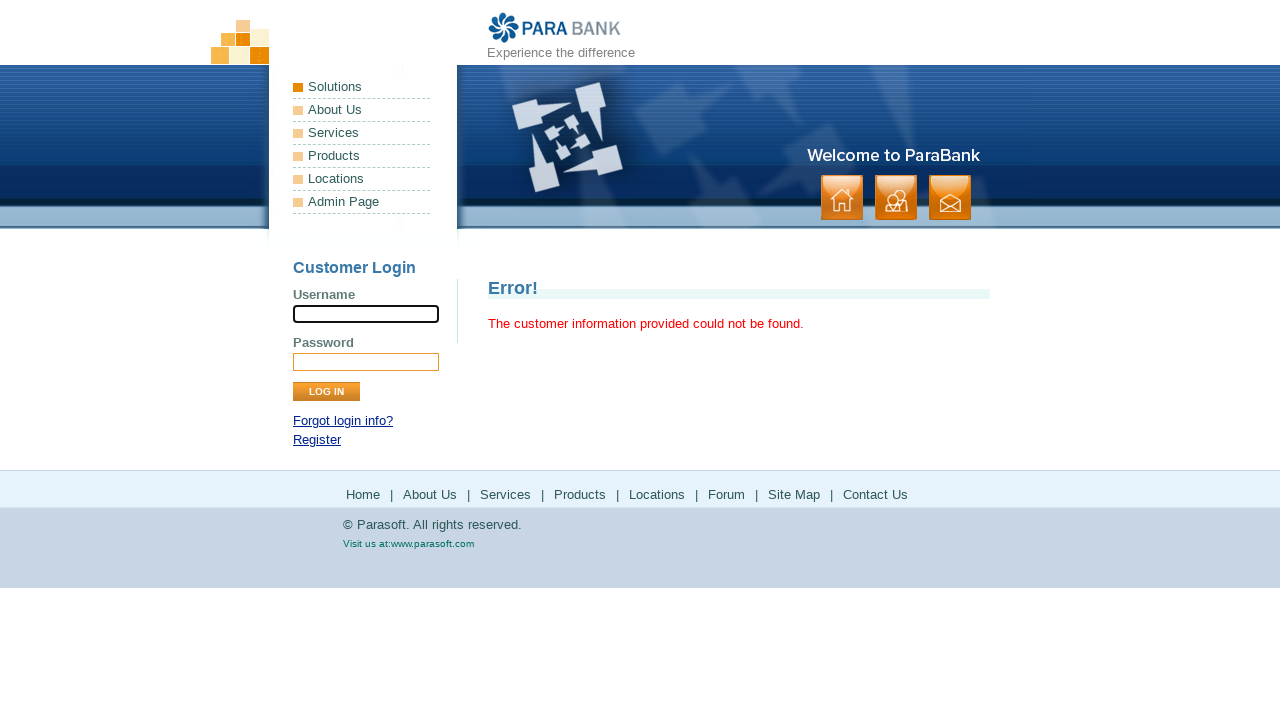

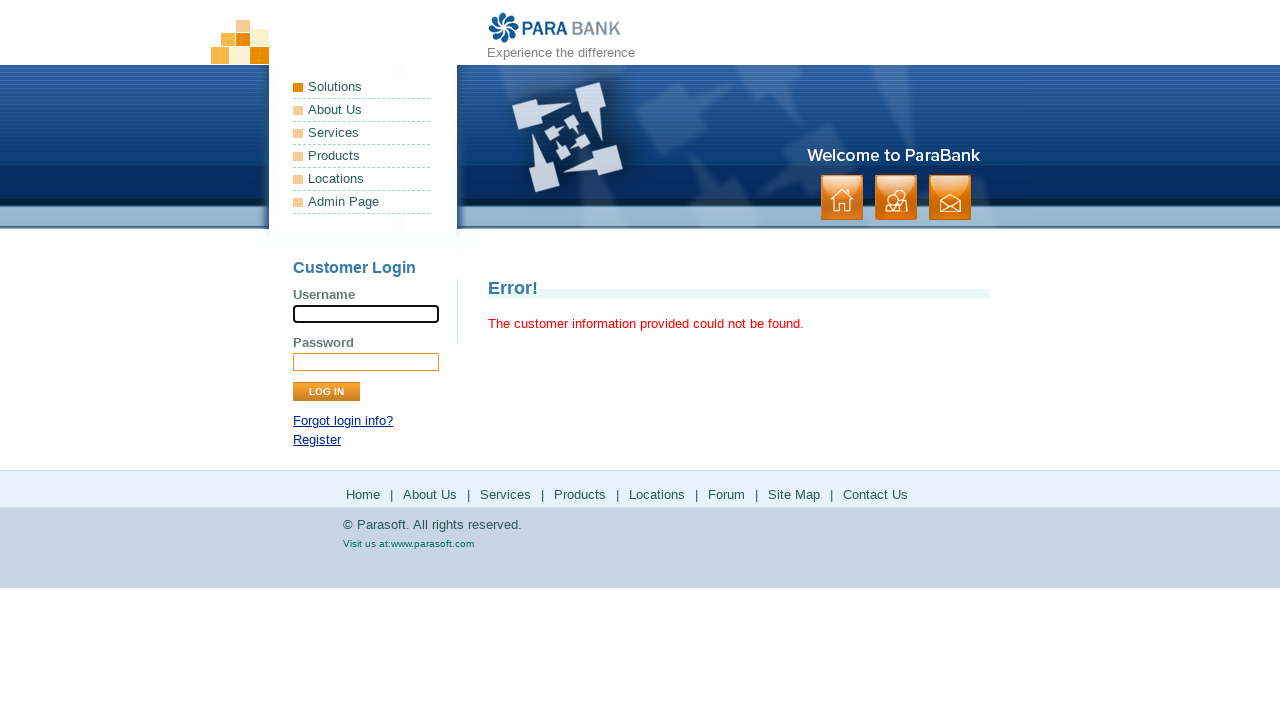